Tests dynamic loading functionality by clicking a button and waiting for hidden content to appear

Starting URL: https://the-internet.herokuapp.com/dynamic_loading/1

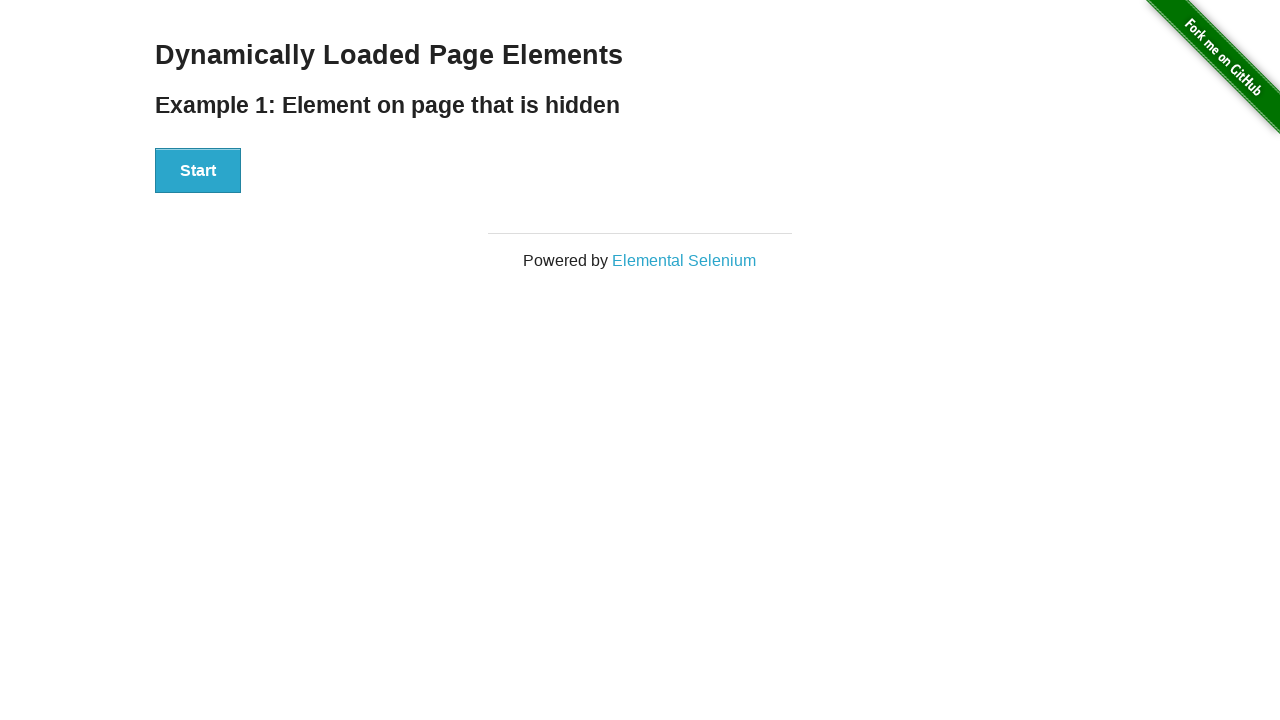

Clicked start button to trigger dynamic loading at (198, 171) on div#start button
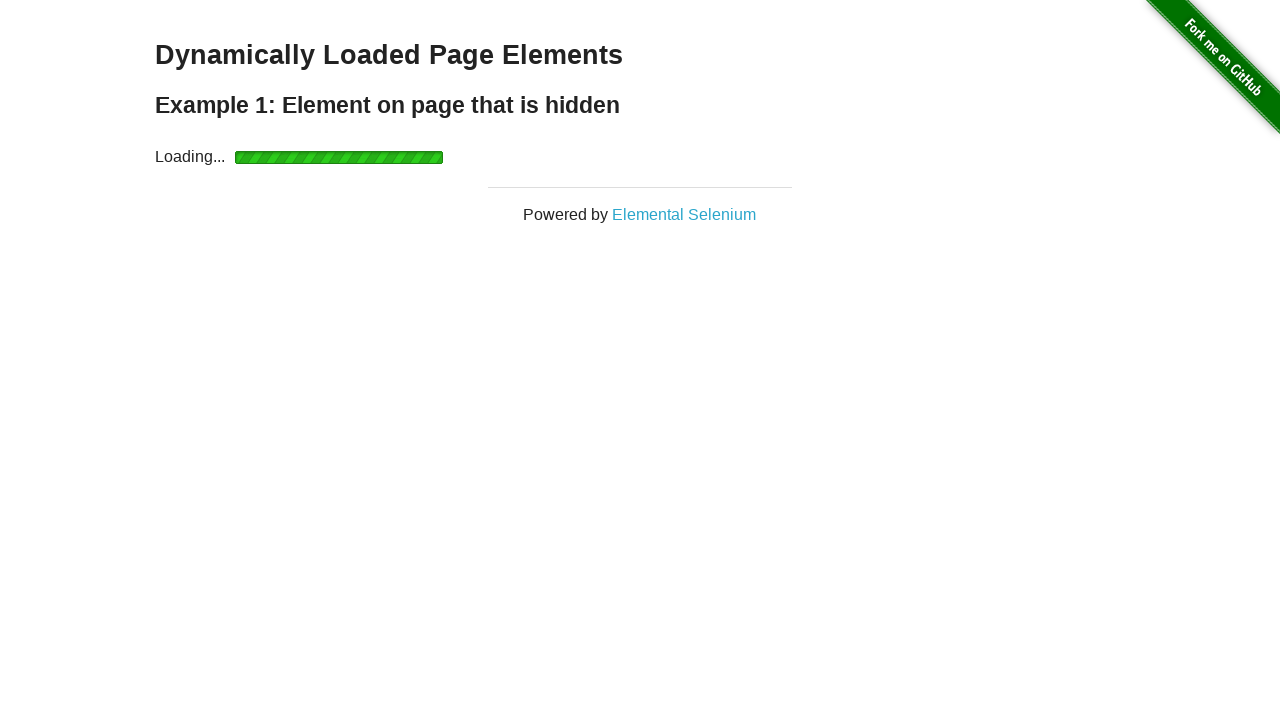

Waited for dynamically loaded content to appear
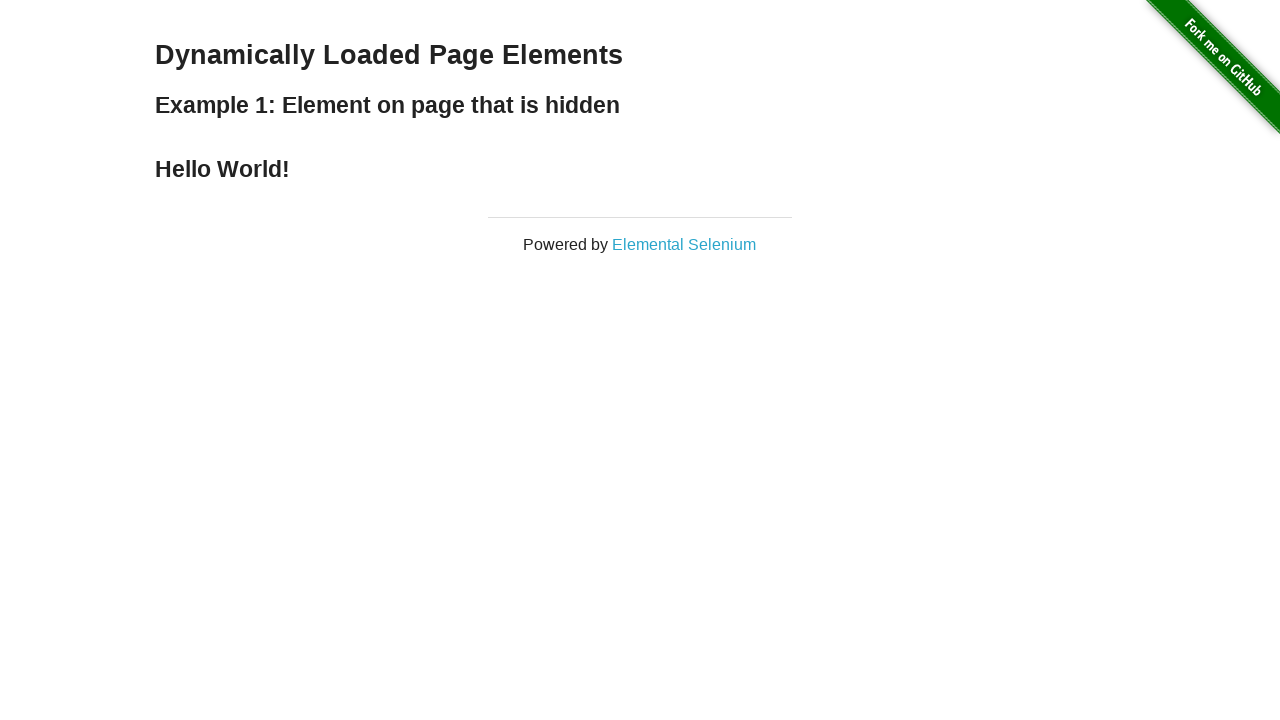

Retrieved loaded text: Hello World!
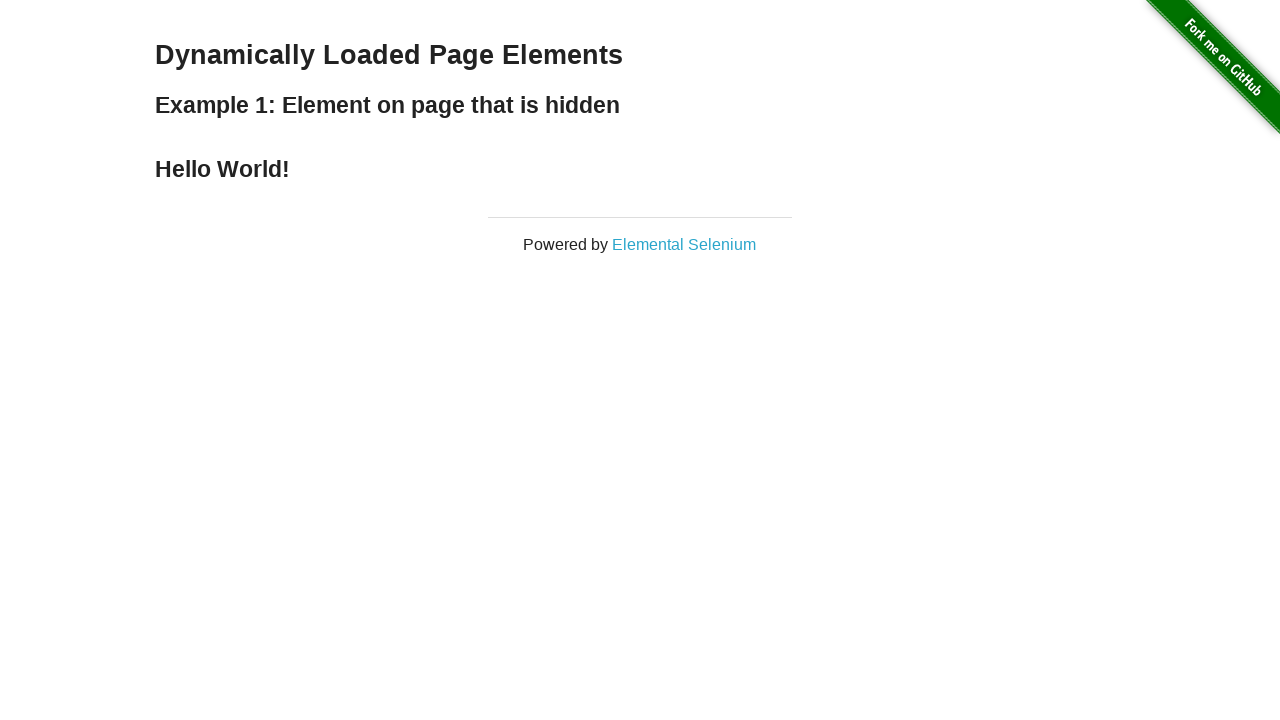

Printed fetched value: Hello World!
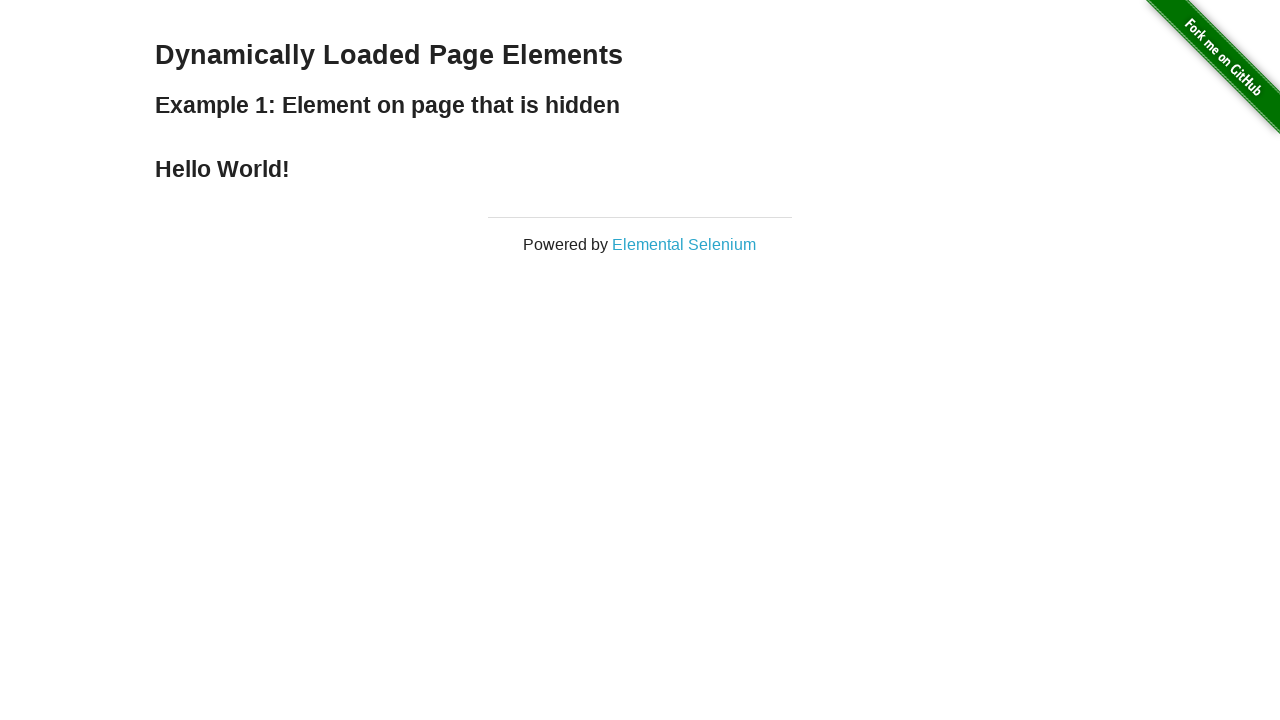

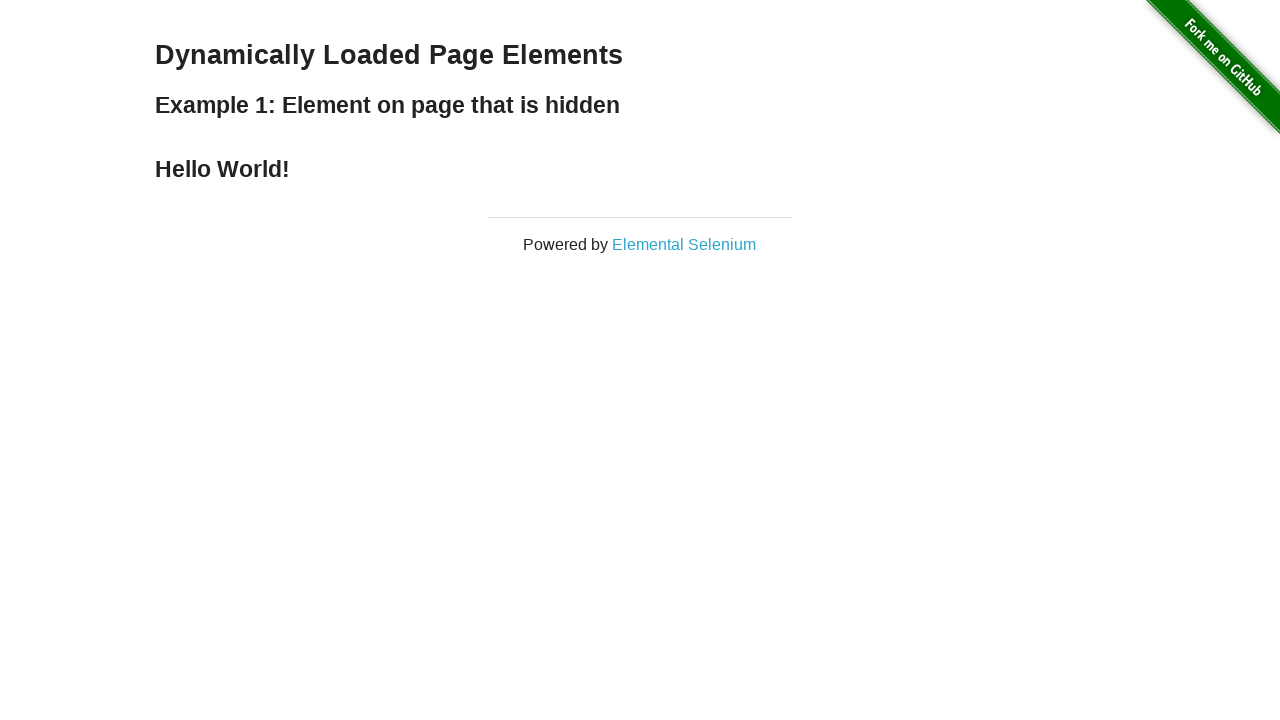